Tests various checkbox interactions including basic checkboxes, tri-state checkboxes, toggle switches, disabled state verification, and multi-select dropdown with checkboxes

Starting URL: https://www.leafground.com/checkbox.xhtml

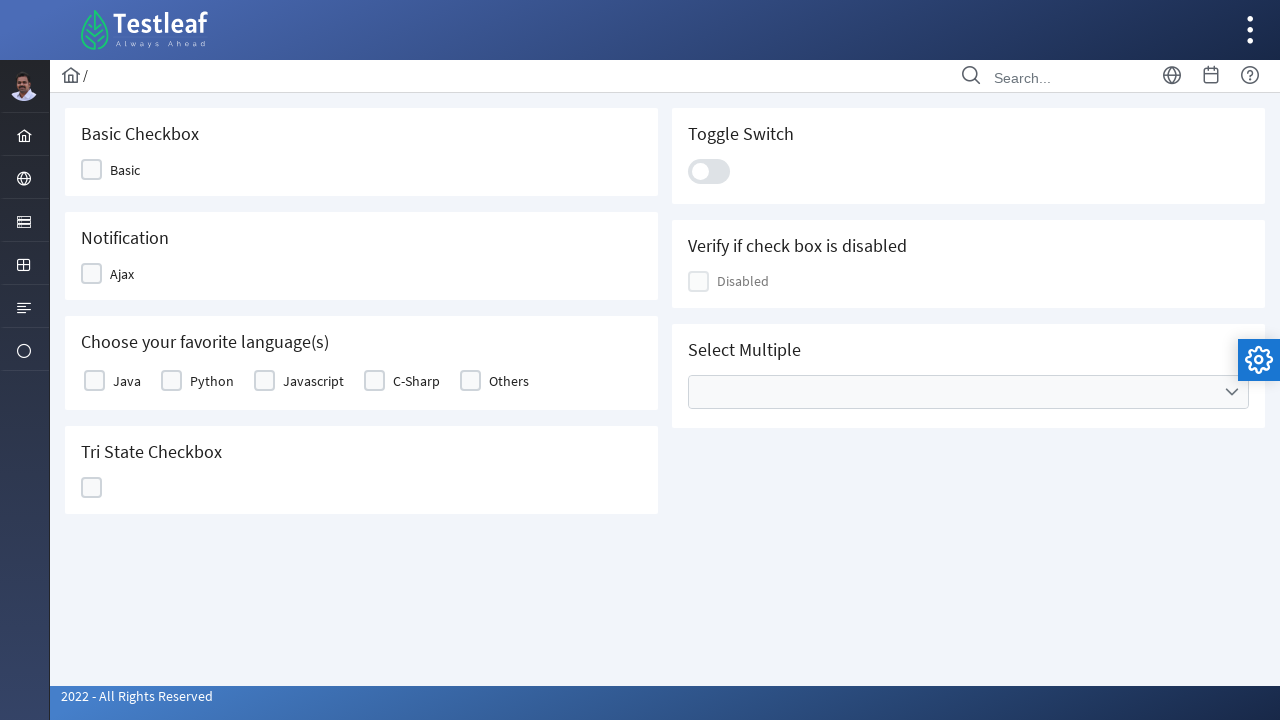

Clicked Basic checkbox at (92, 170) on xpath=//span[text()='Basic']/preceding-sibling::div[1]
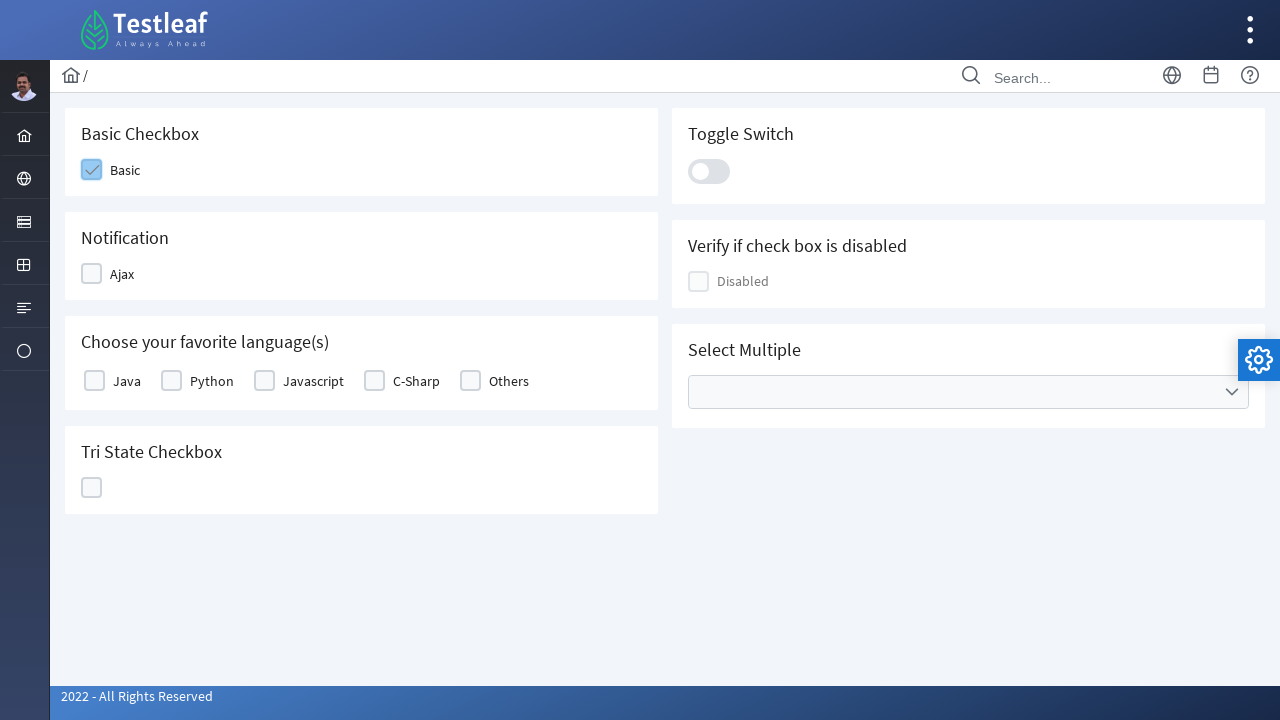

Clicked Ajax checkbox at (92, 274) on xpath=//span[text()='Ajax']/preceding-sibling::div[1]
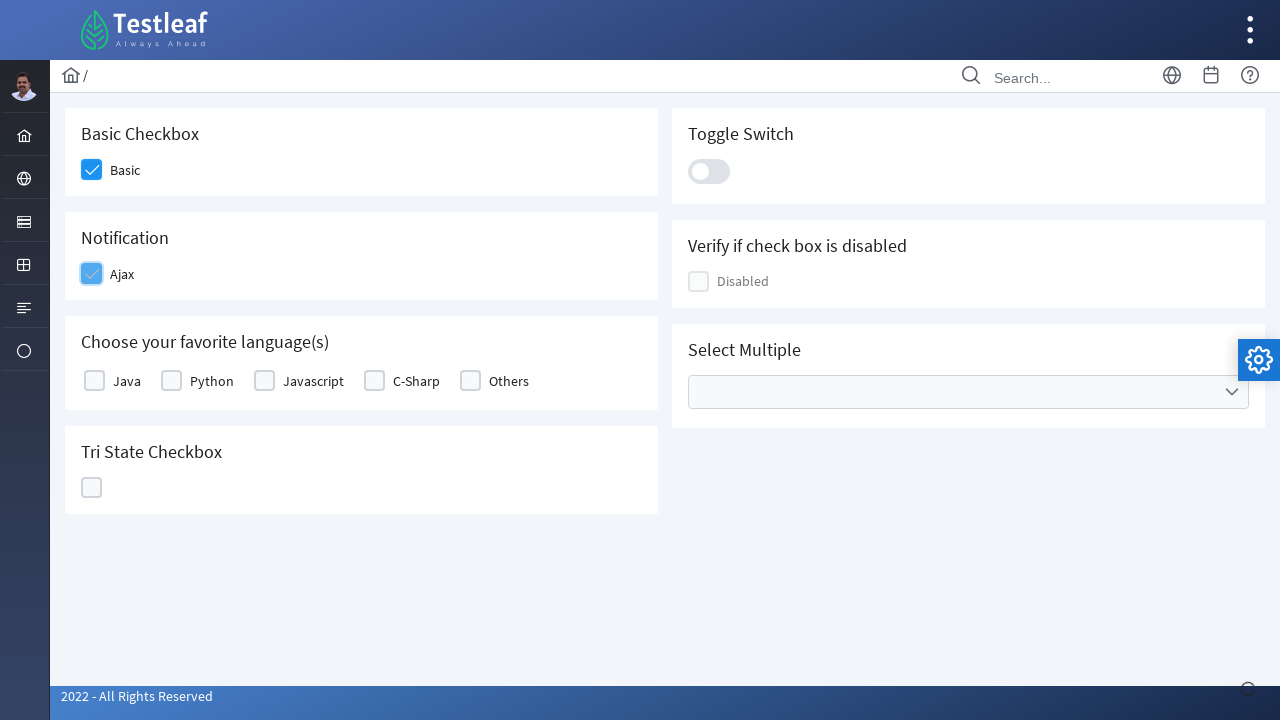

Clicked Java checkbox at (94, 381) on xpath=//label[text()='Java']/preceding-sibling::div[1]
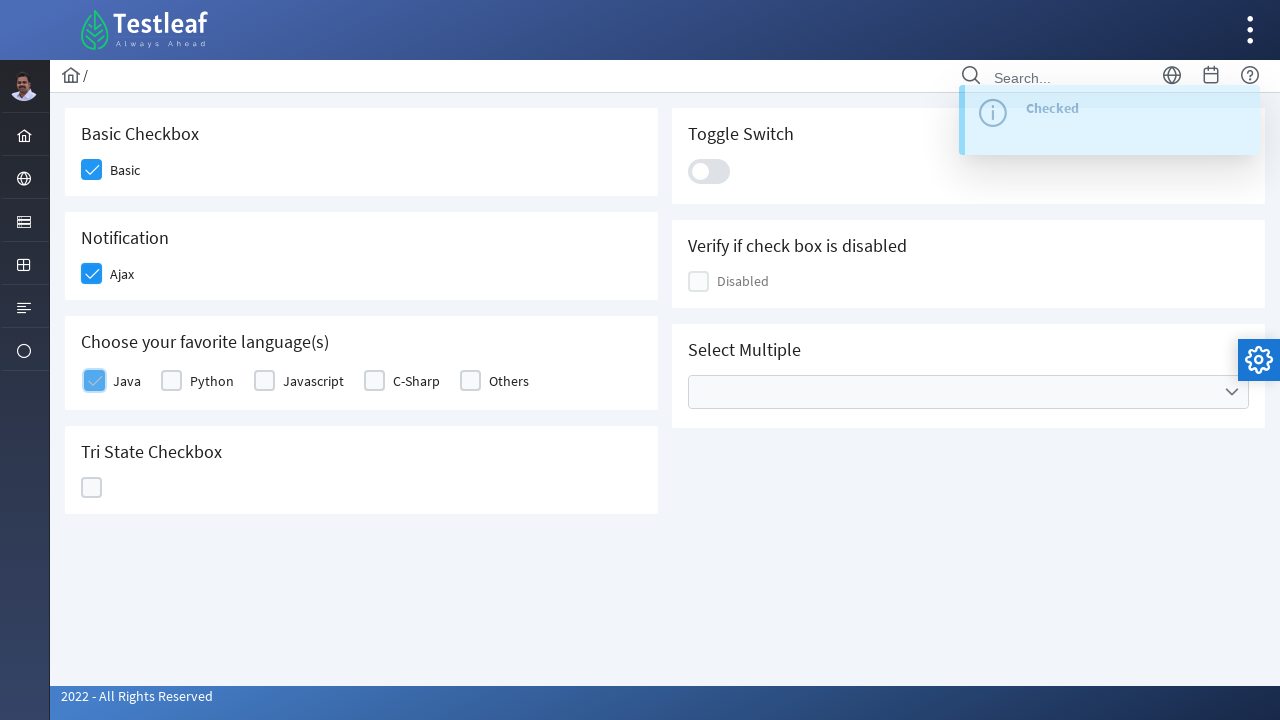

Clicked Tri State checkbox at (92, 488) on xpath=//div/h5[text()='Tri State Checkbox']/following-sibling::div/div/div/div[2
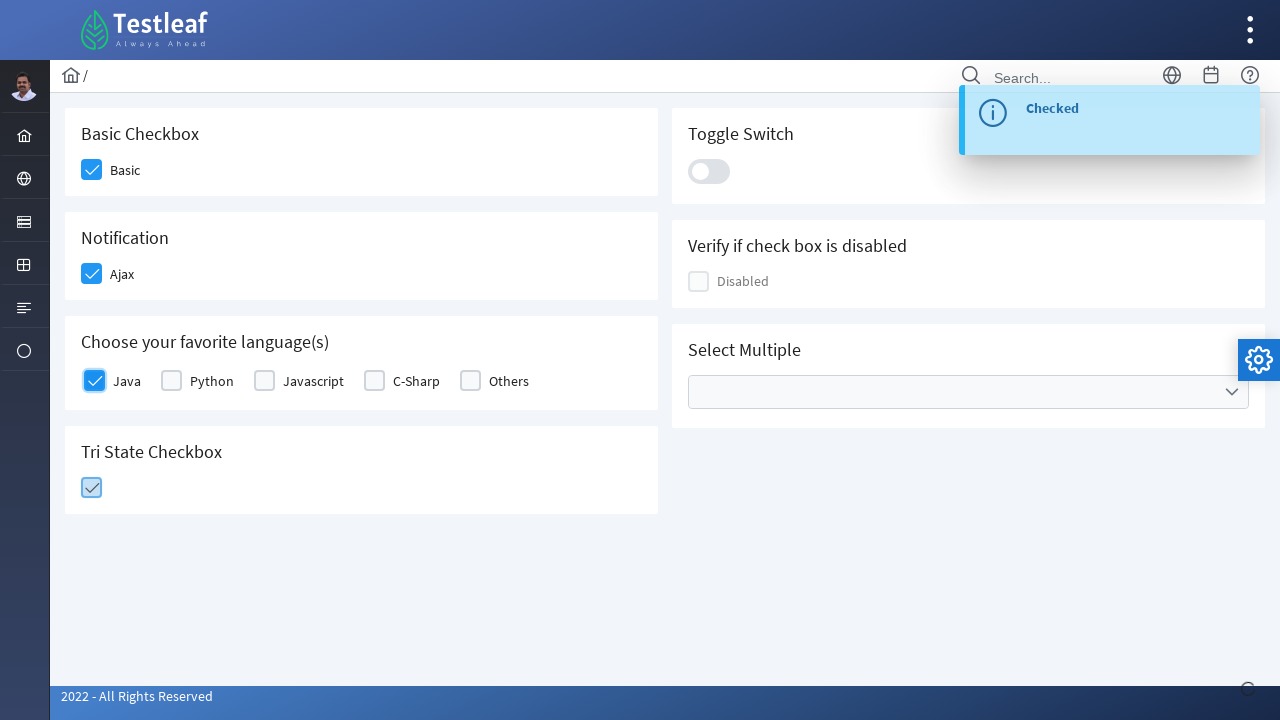

Clicked toggle switch at (709, 171) on xpath=//div[@class='ui-toggleswitch-slider']
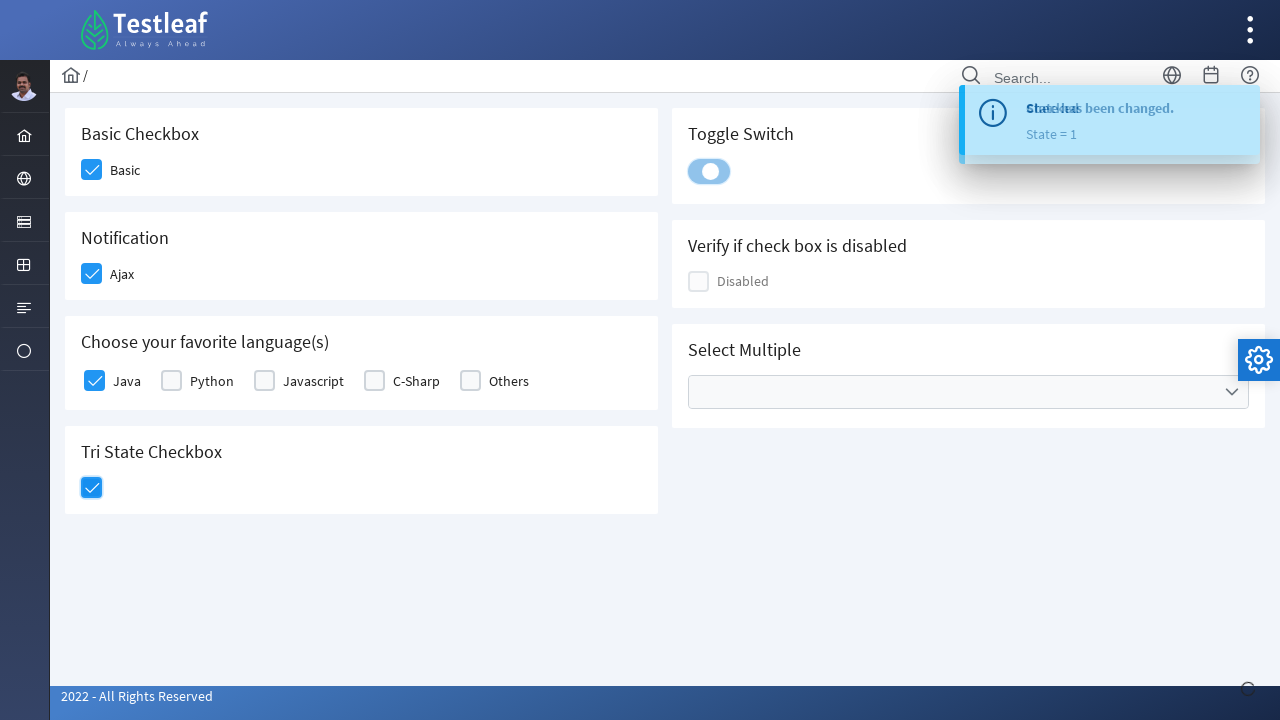

Located disabled checkbox element
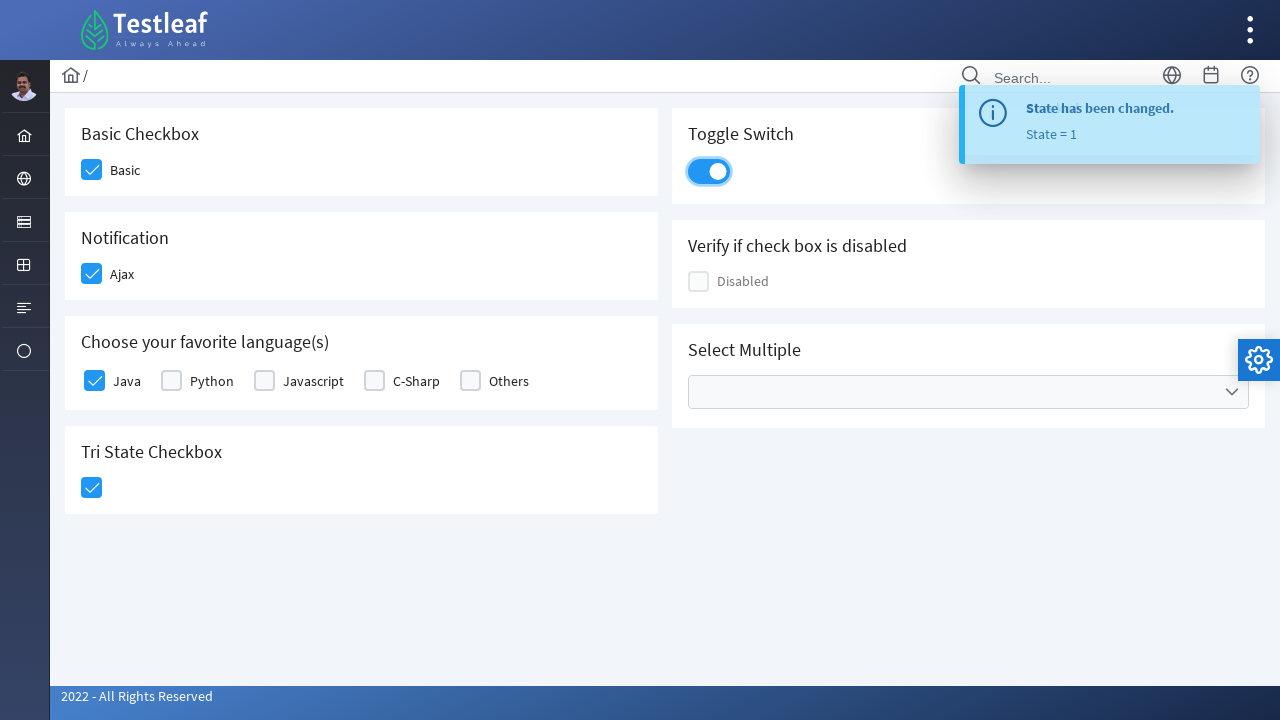

Checked if disabled checkbox is enabled
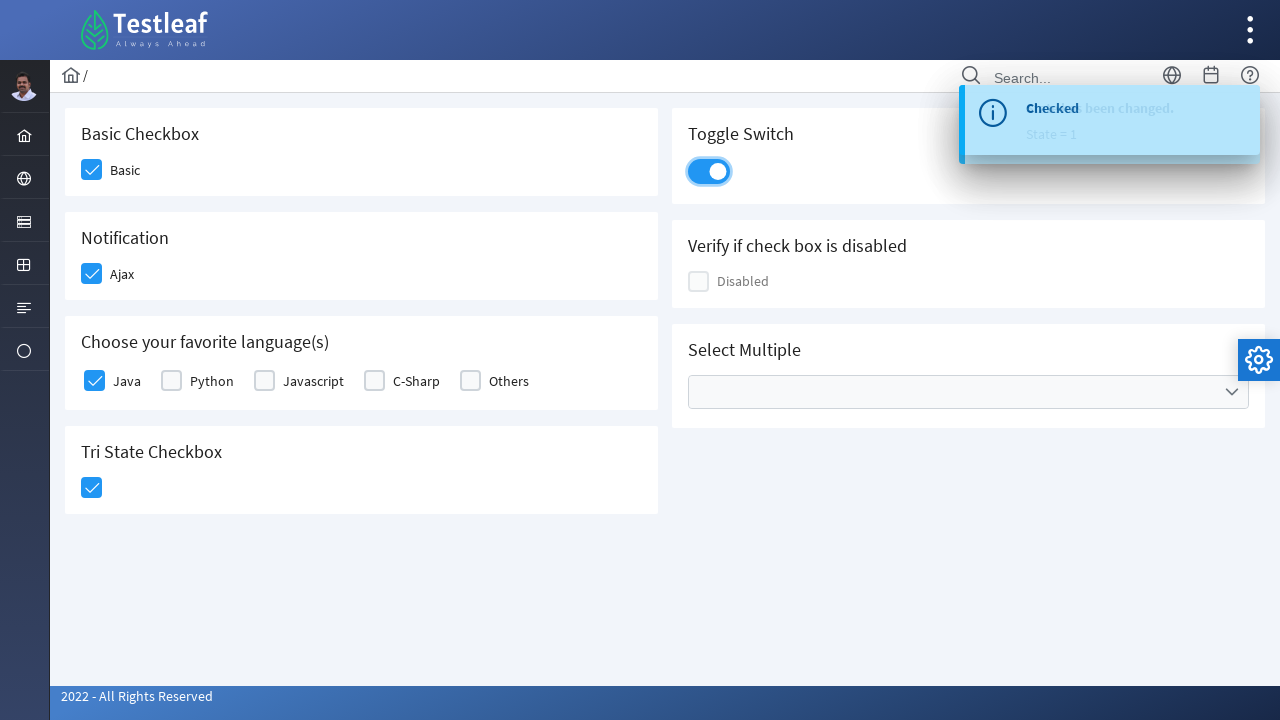

Verified checkbox is enabled
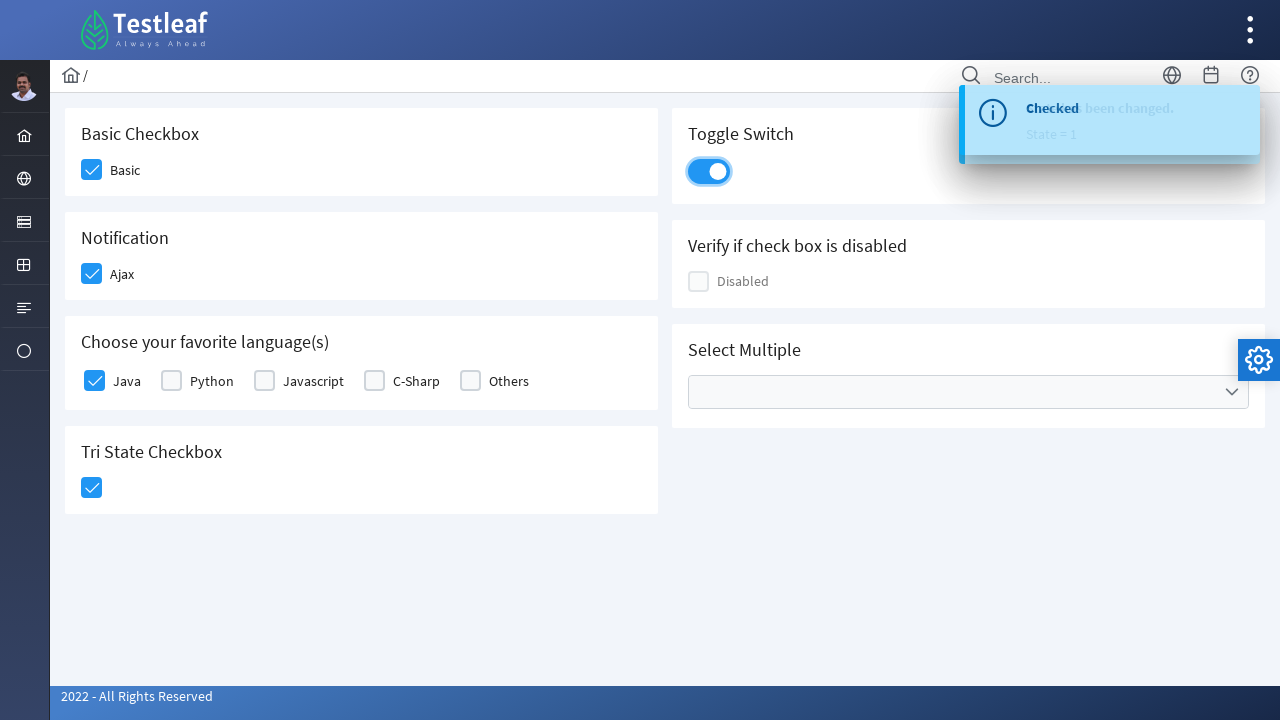

Clicked Cities dropdown at (968, 392) on xpath=//ul[@data-label='Cities']
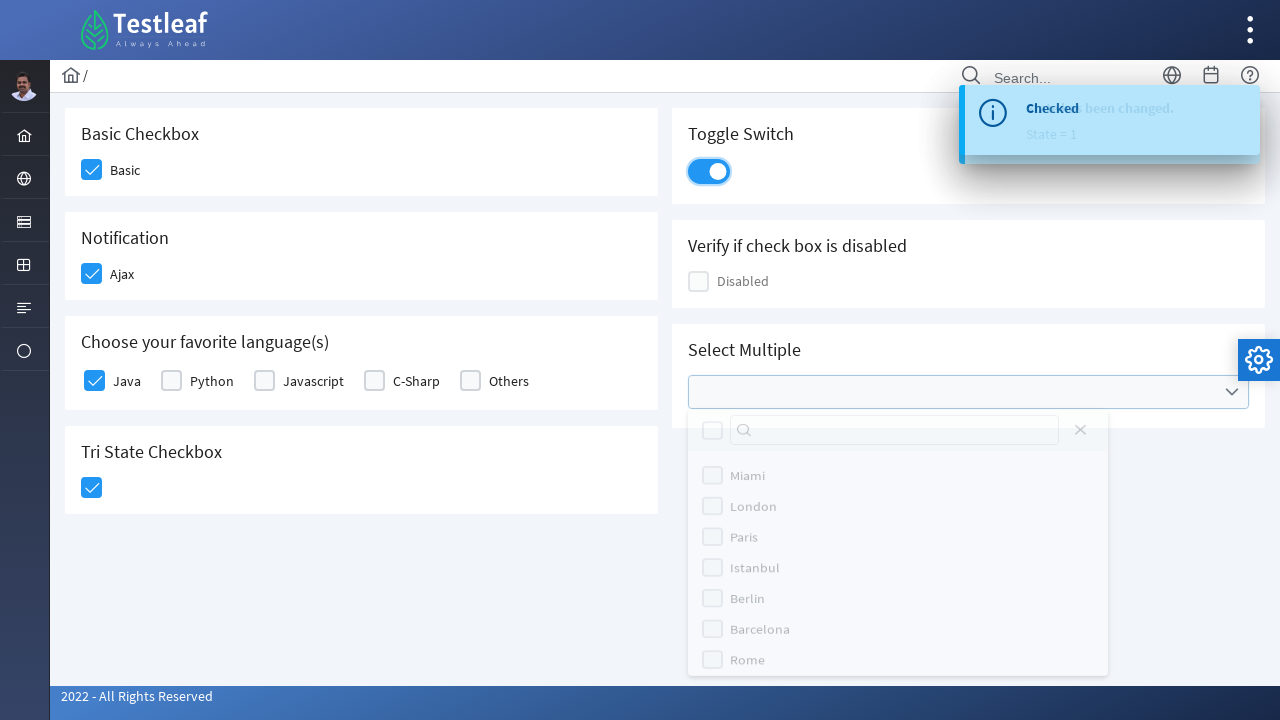

Selected London checkbox from Cities dropdown at (712, 519) on xpath=//label[text()='London']/preceding-sibling::div
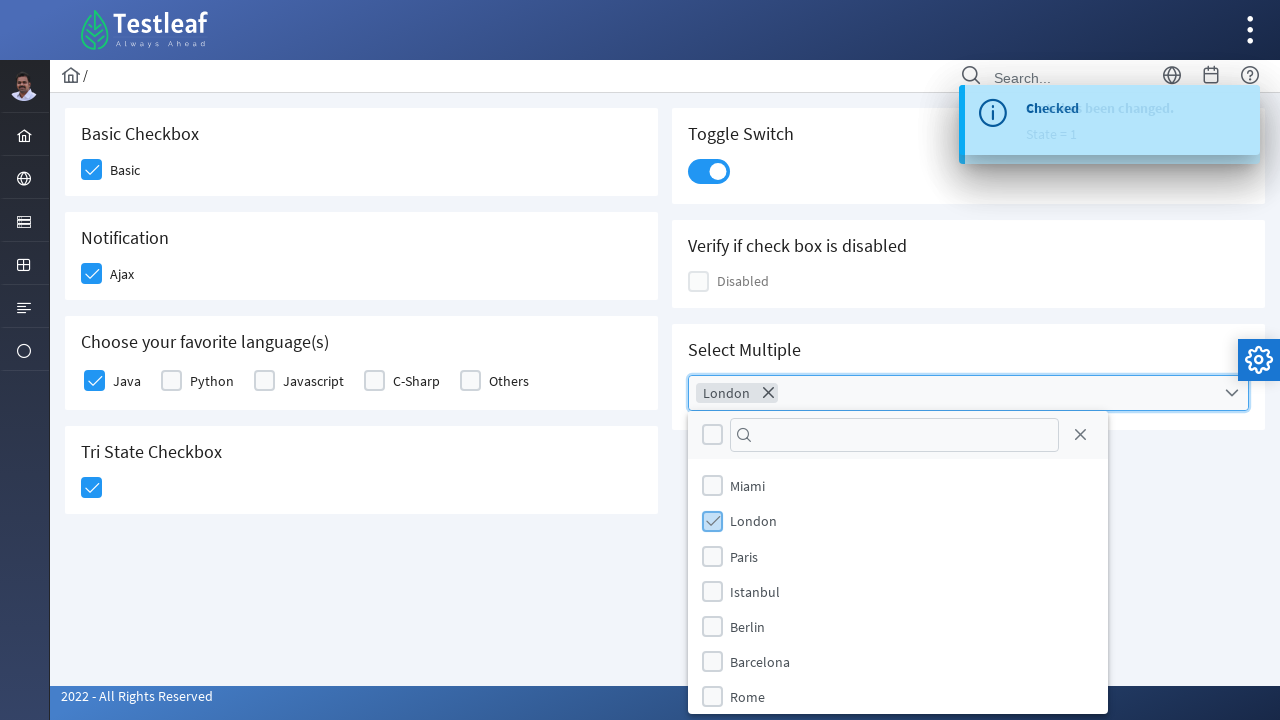

Selected Rome checkbox from Cities dropdown at (712, 697) on xpath=//label[text()='Rome']/preceding-sibling::div
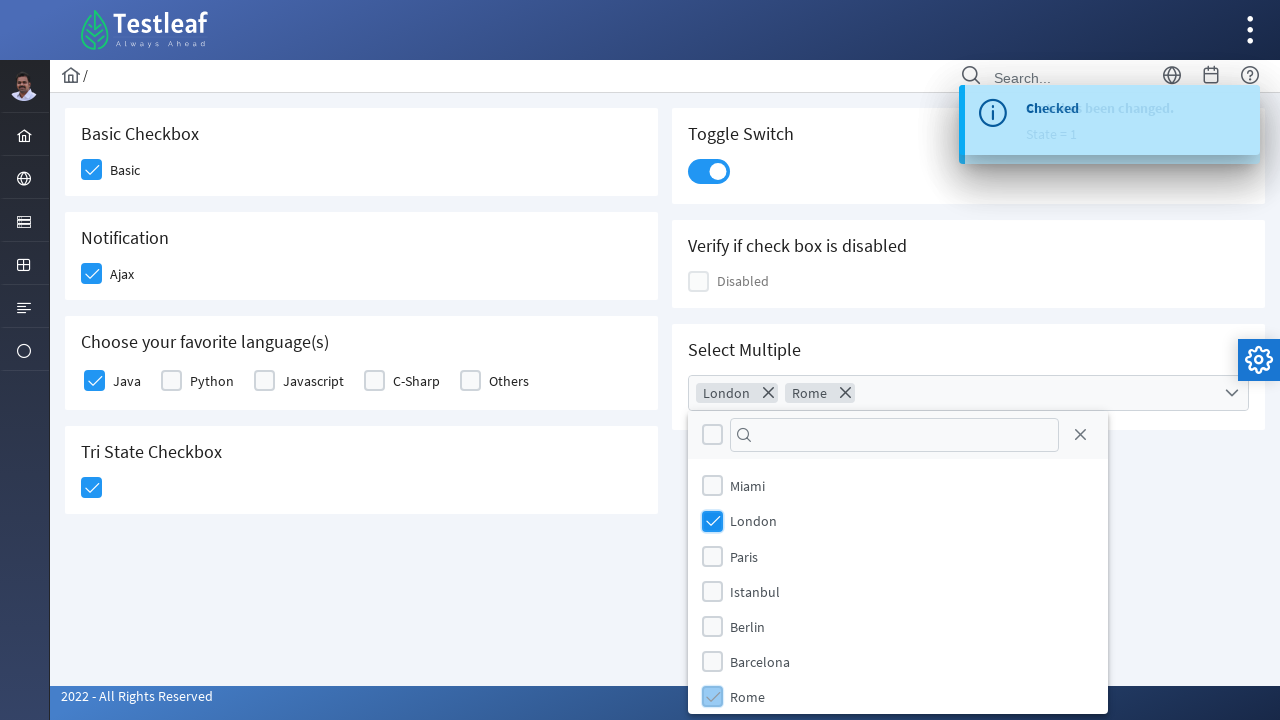

Closed Cities dropdown at (1080, 435) on xpath=//span[@class='ui-icon ui-icon-circle-close']
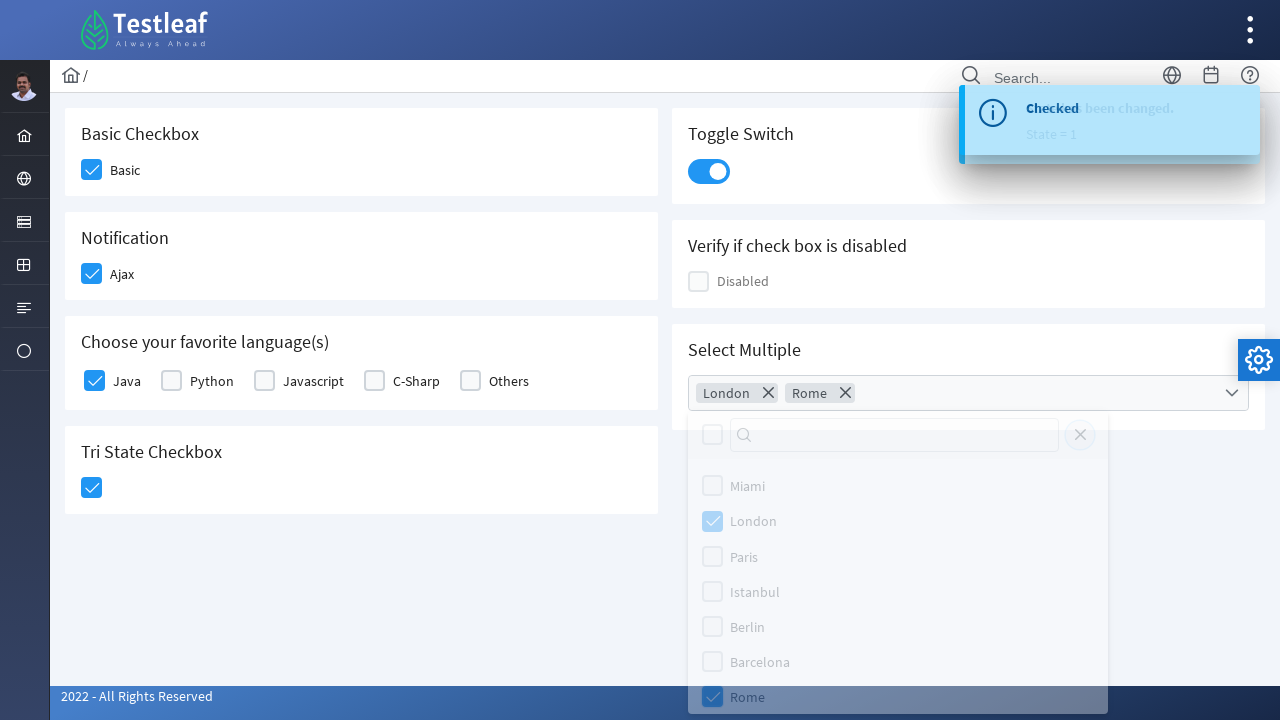

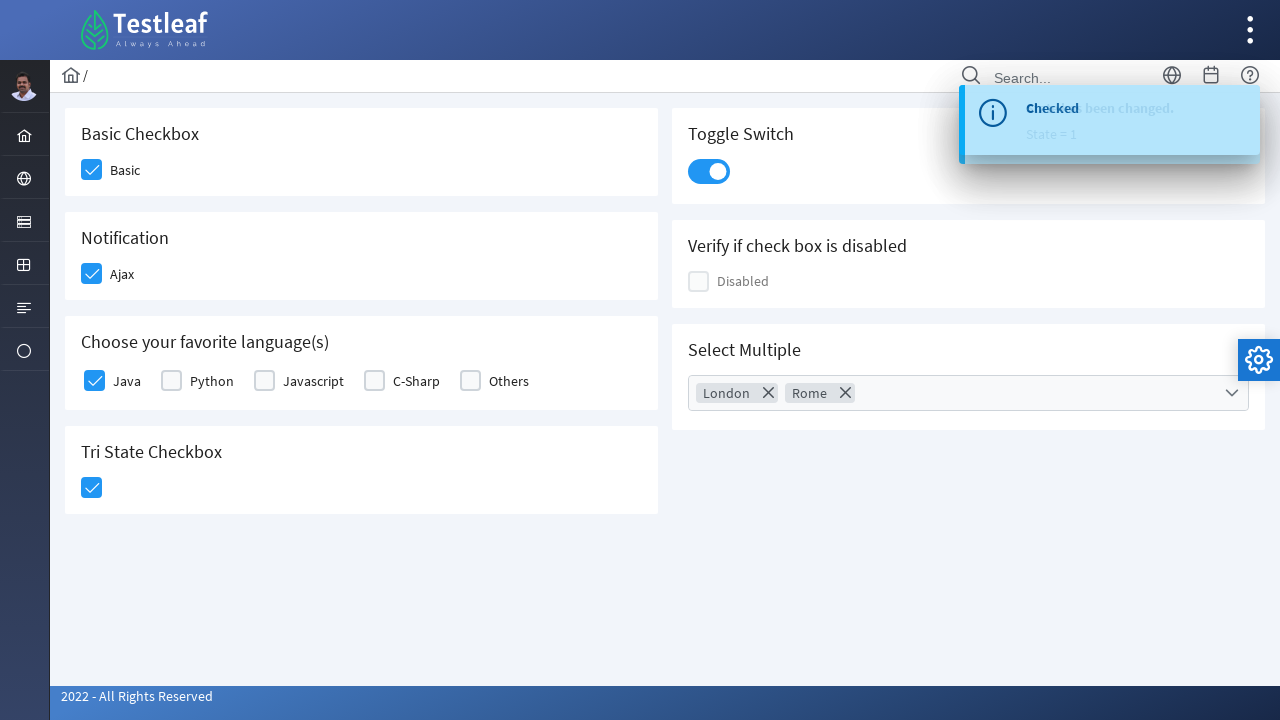